Tests search functionality on Python.org by entering a search query and submitting it

Starting URL: http://www.python.org

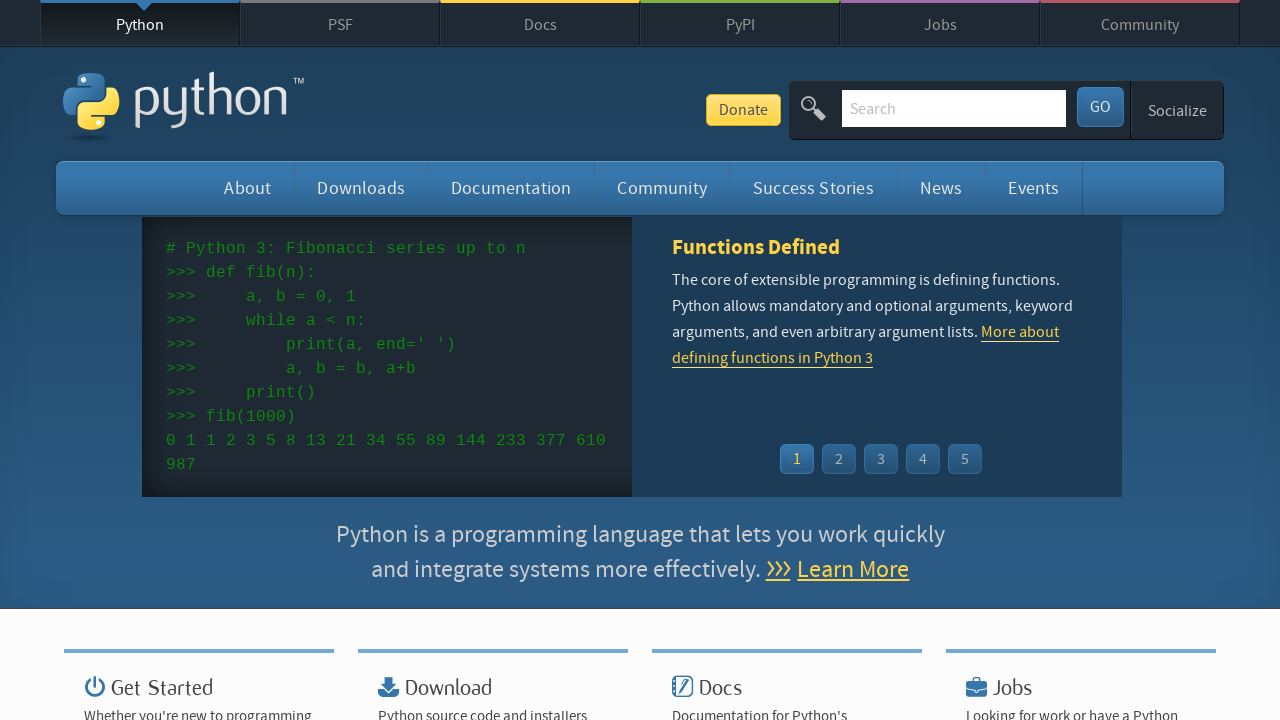

Filled search box with 'pycon' query on input[name='q']
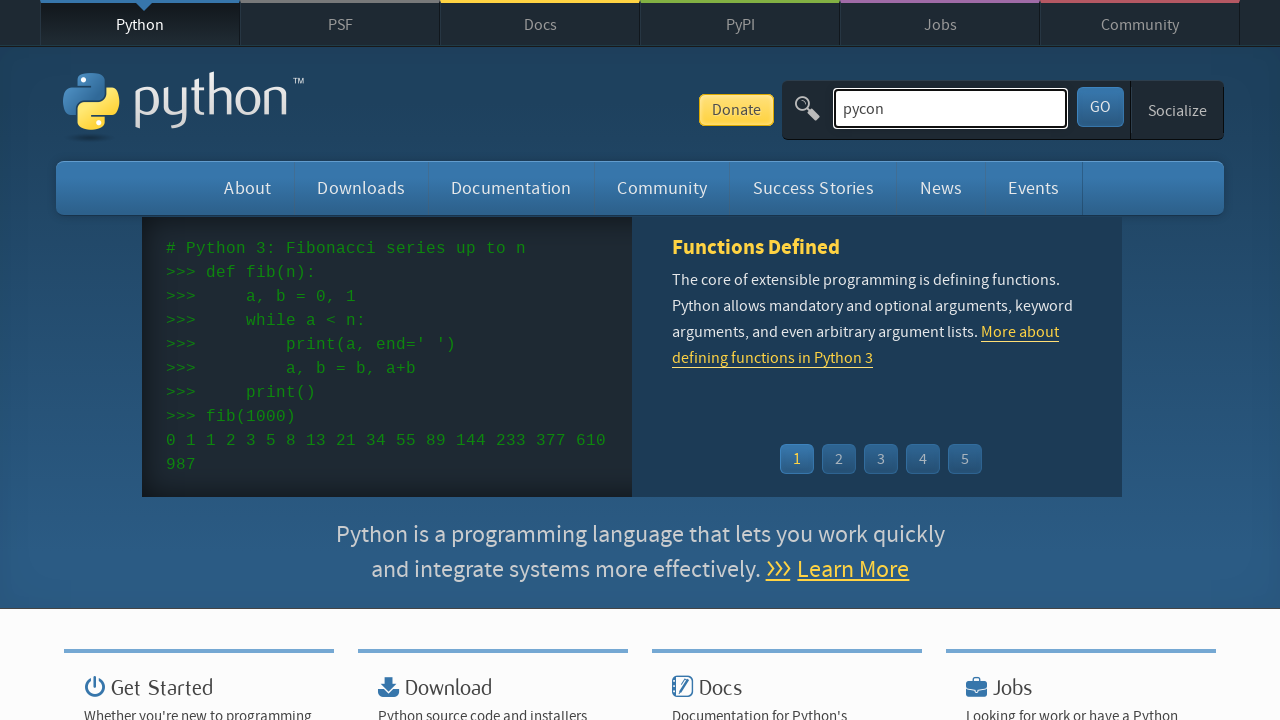

Pressed Enter to submit search query on input[name='q']
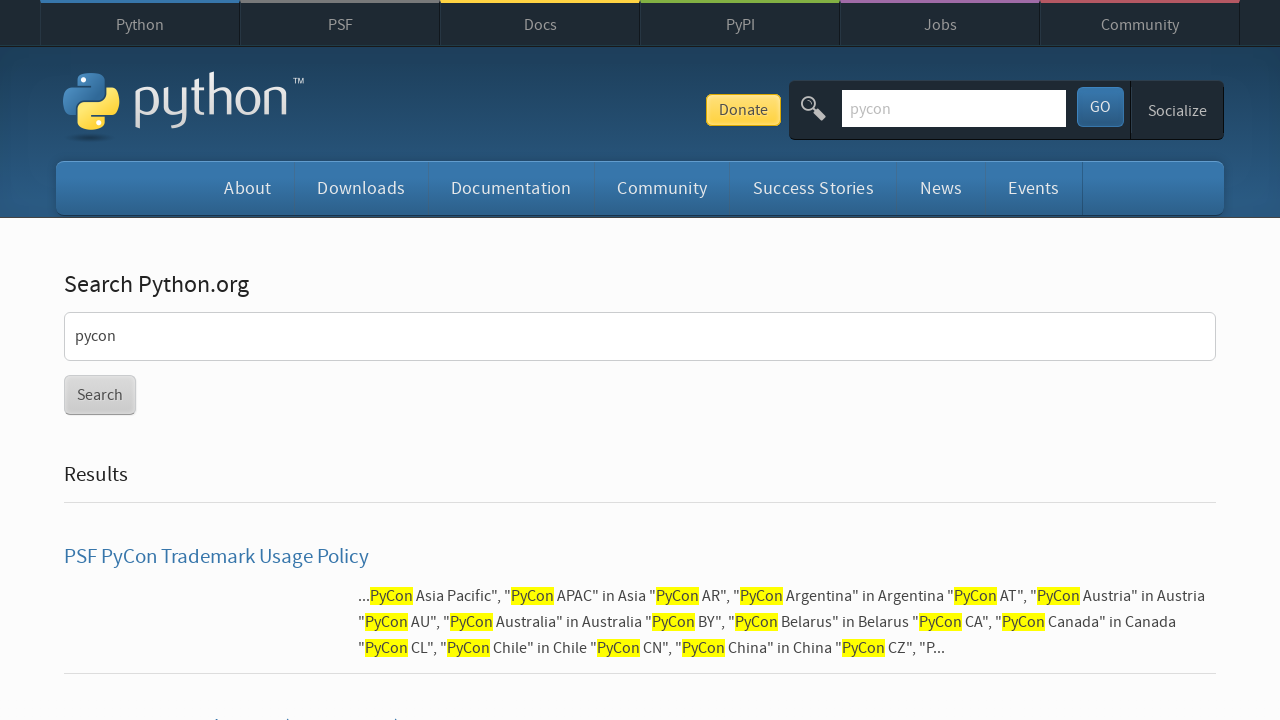

Search results page loaded and network idle
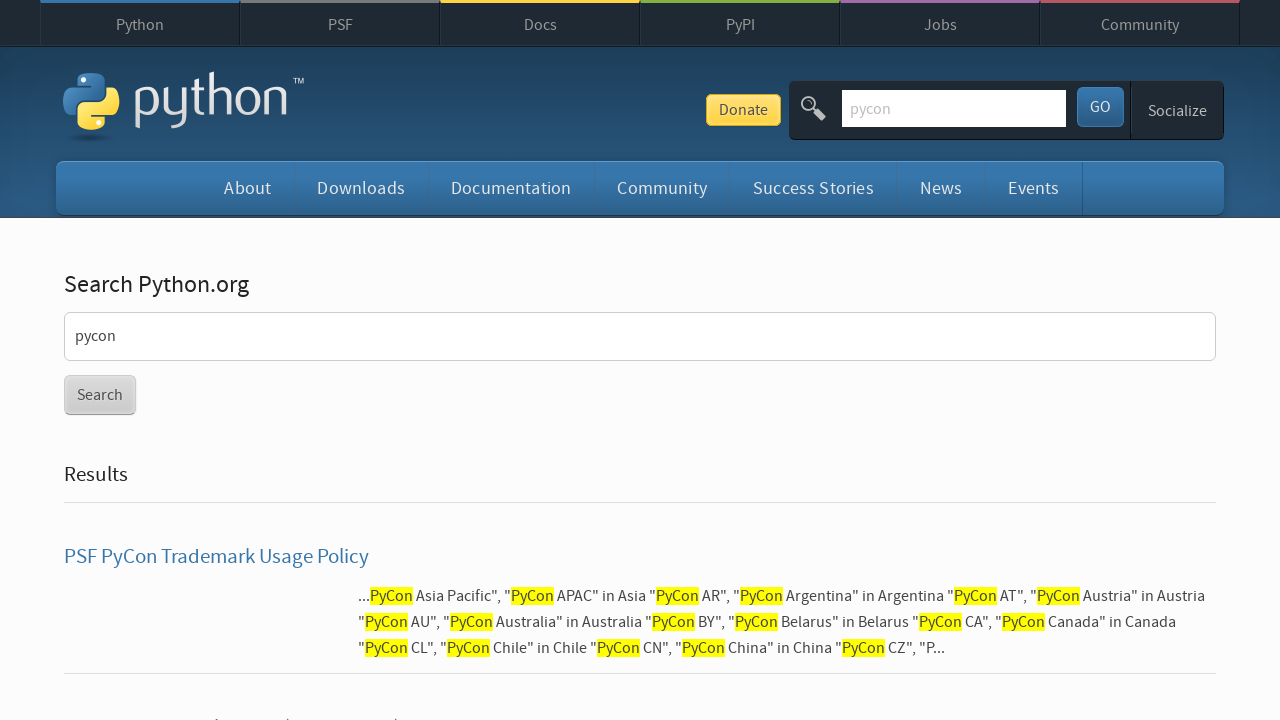

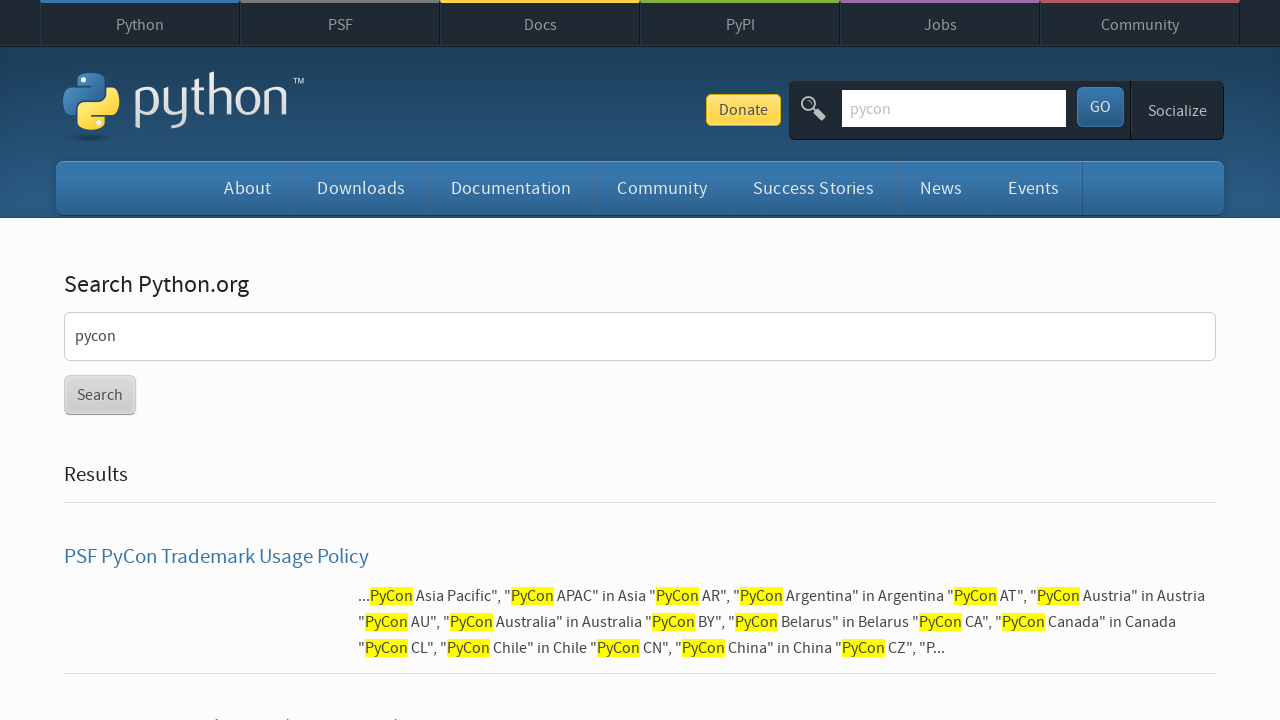